Tests a form submission by filling various fields including name, address, contact information, and job details, then verifies form validation alerts

Starting URL: https://bonigarcia.dev/selenium-webdriver-java/data-types.html

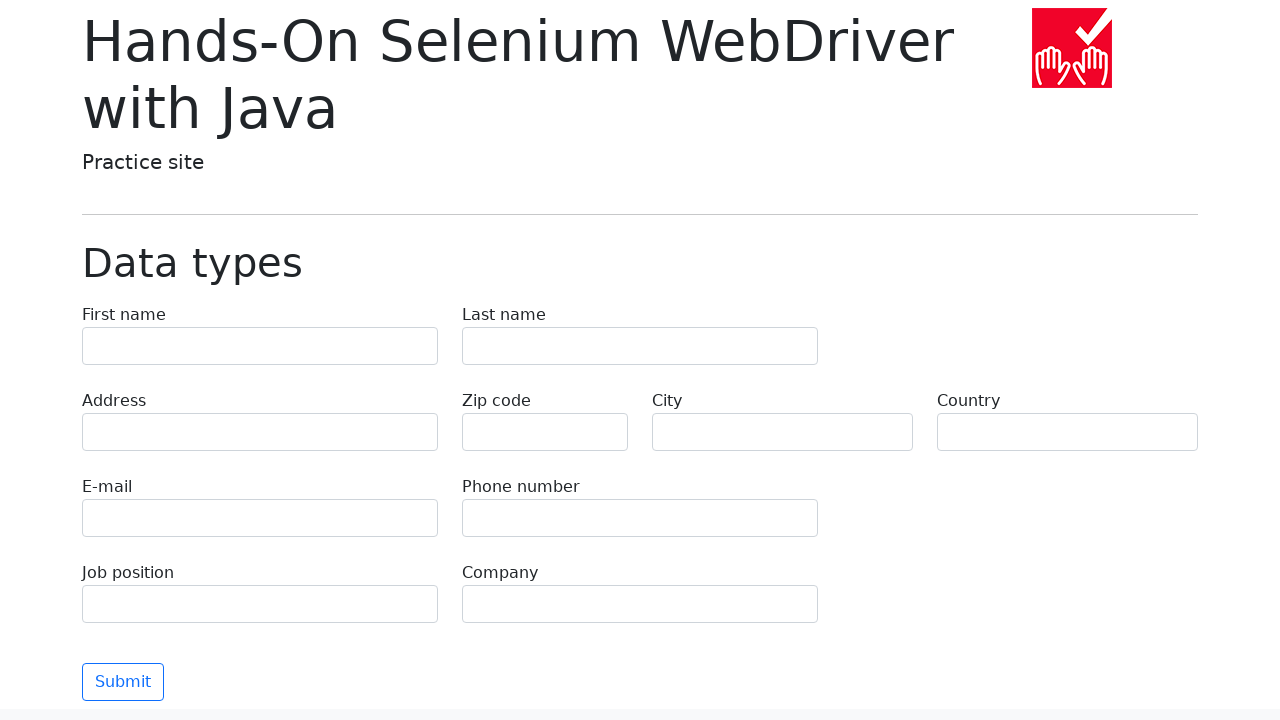

Filled first name field with 'Иван' on input[name='first-name']
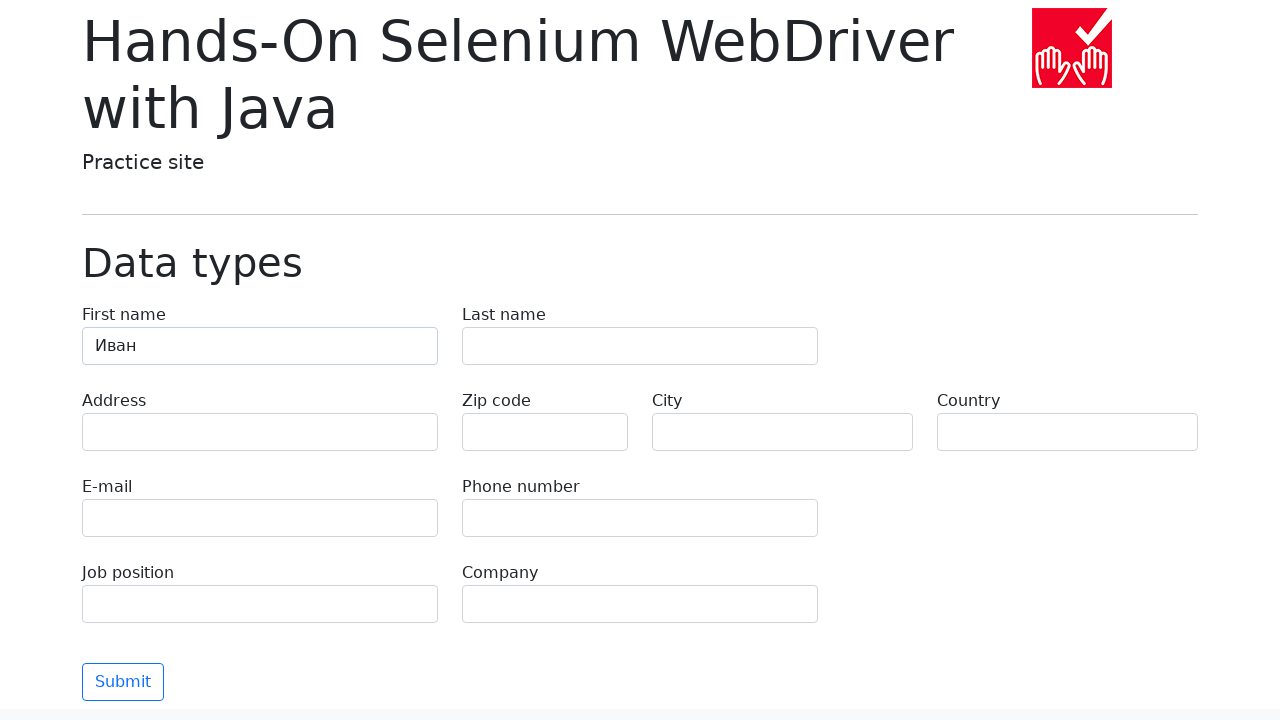

Filled last name field with 'Петров' on input[name='last-name']
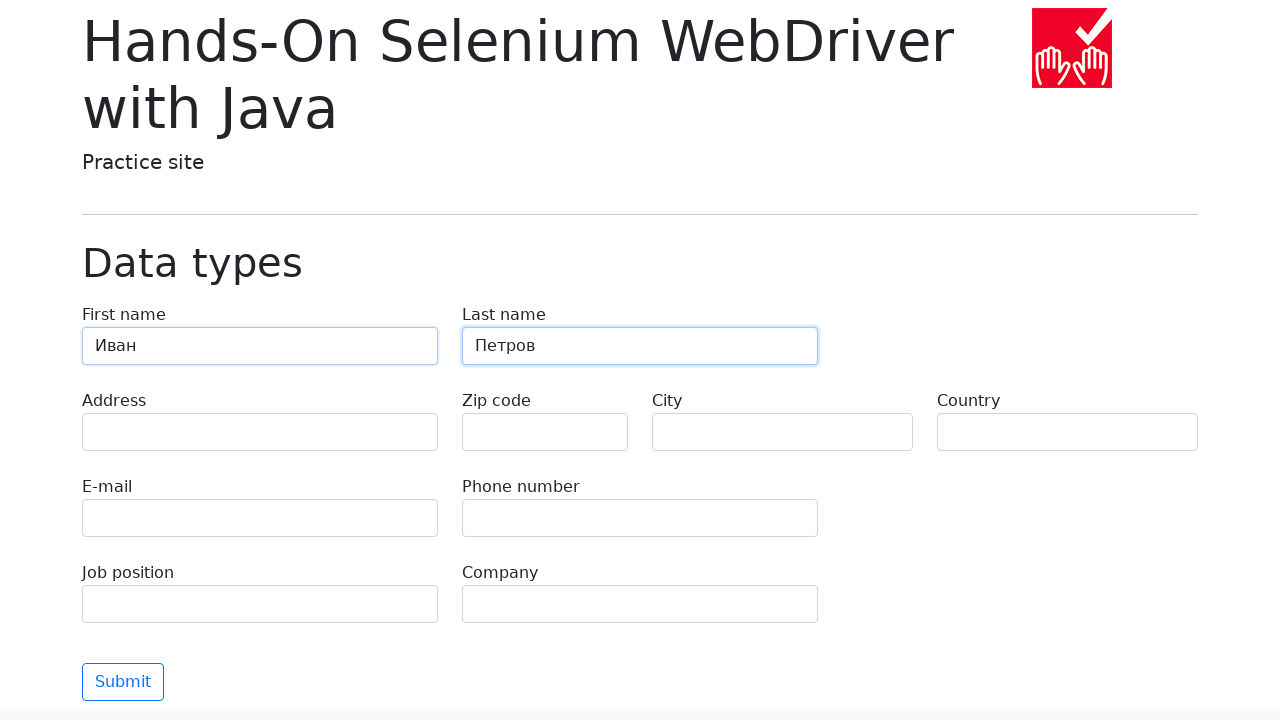

Filled address field with 'Ленина, 55-3' on input[name='address']
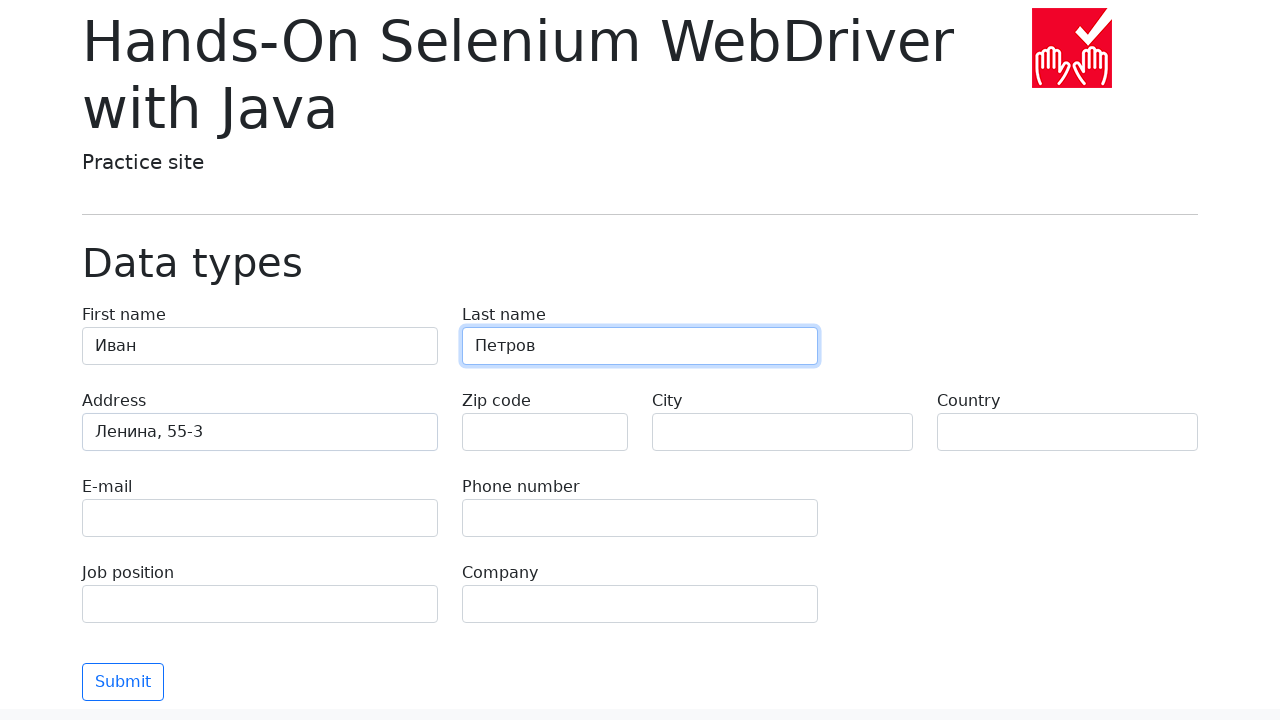

Left zip code field empty intentionally on input[name='zip-code']
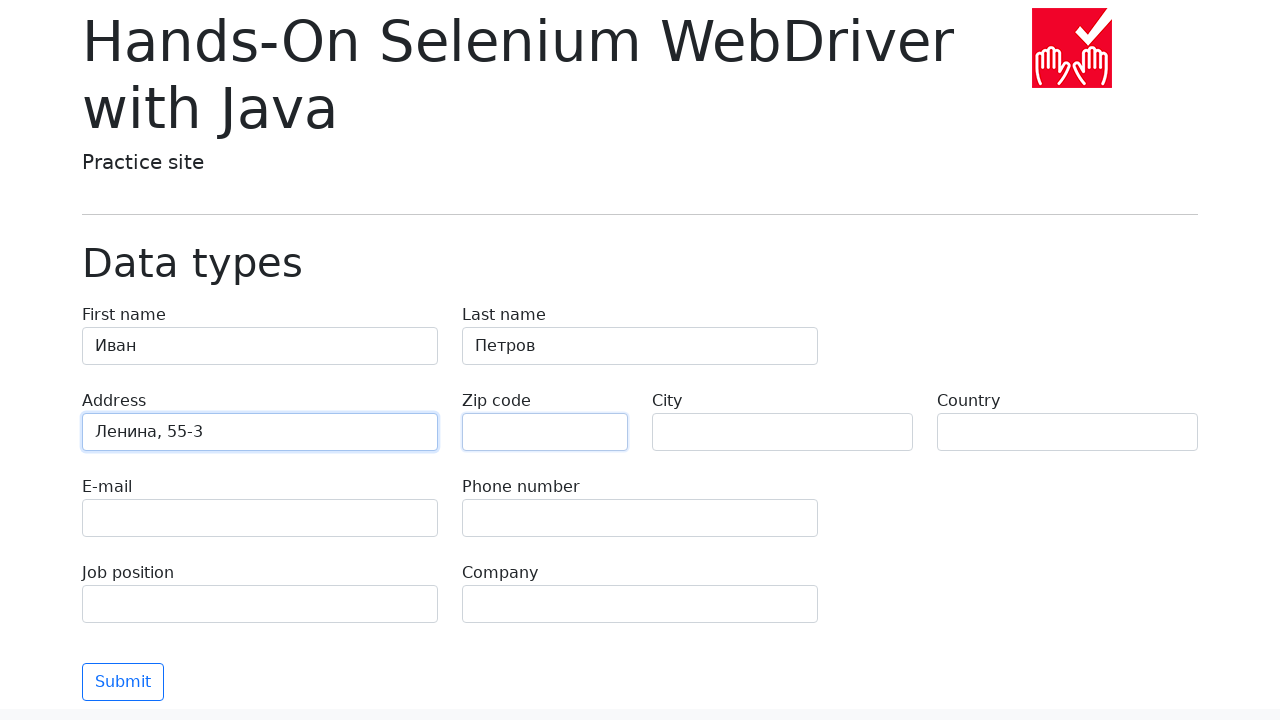

Filled city field with 'Москва' on input[name='city']
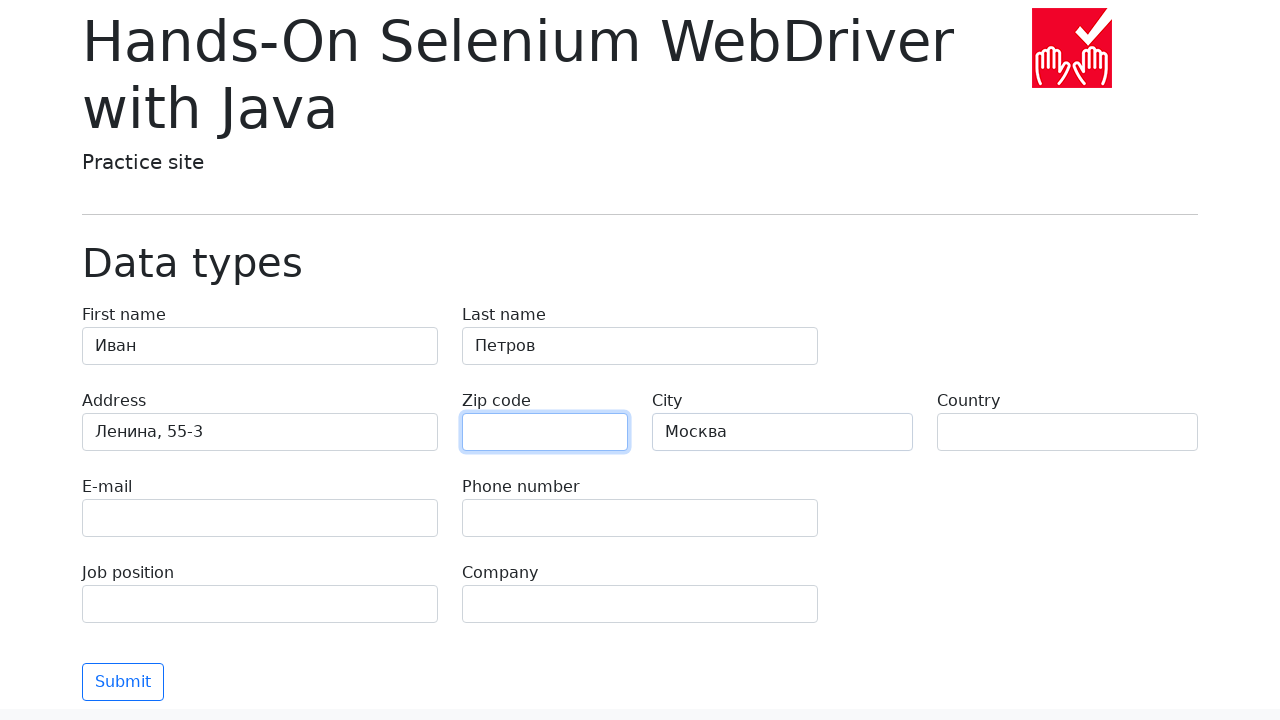

Filled country field with 'Россия' on input[name='country']
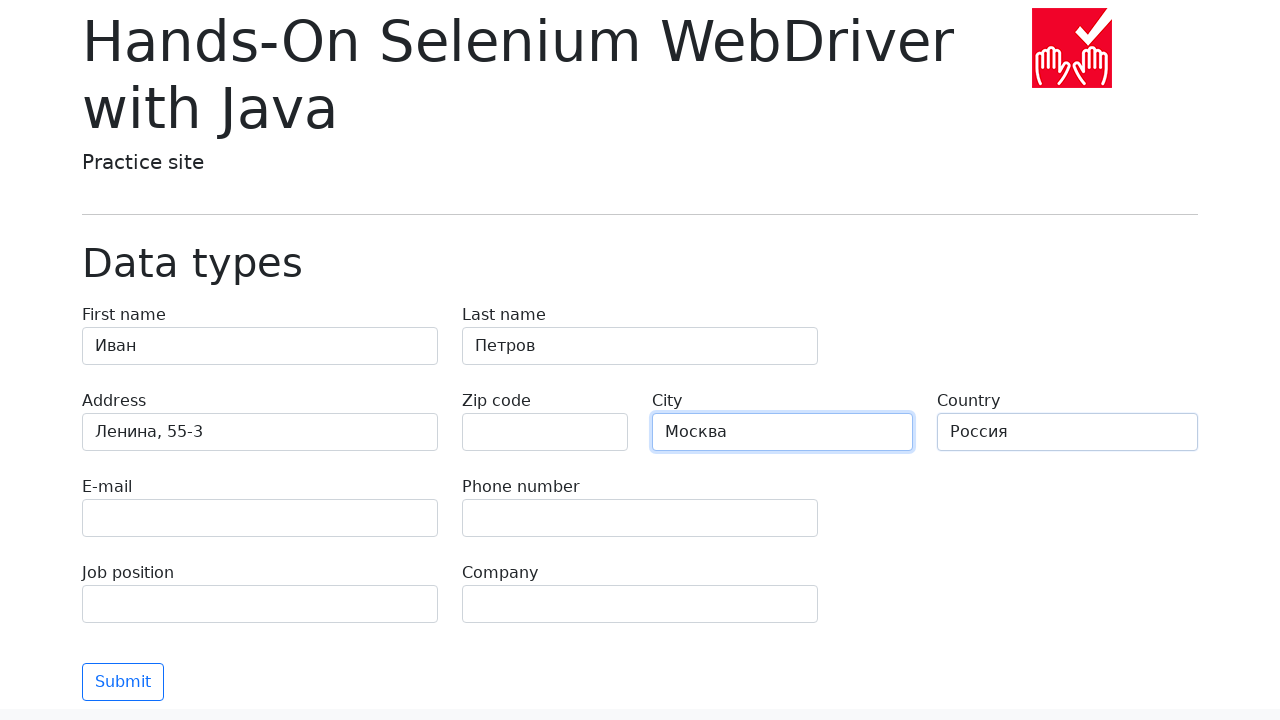

Filled email field with 'test@skypro.com' on input[name='e-mail']
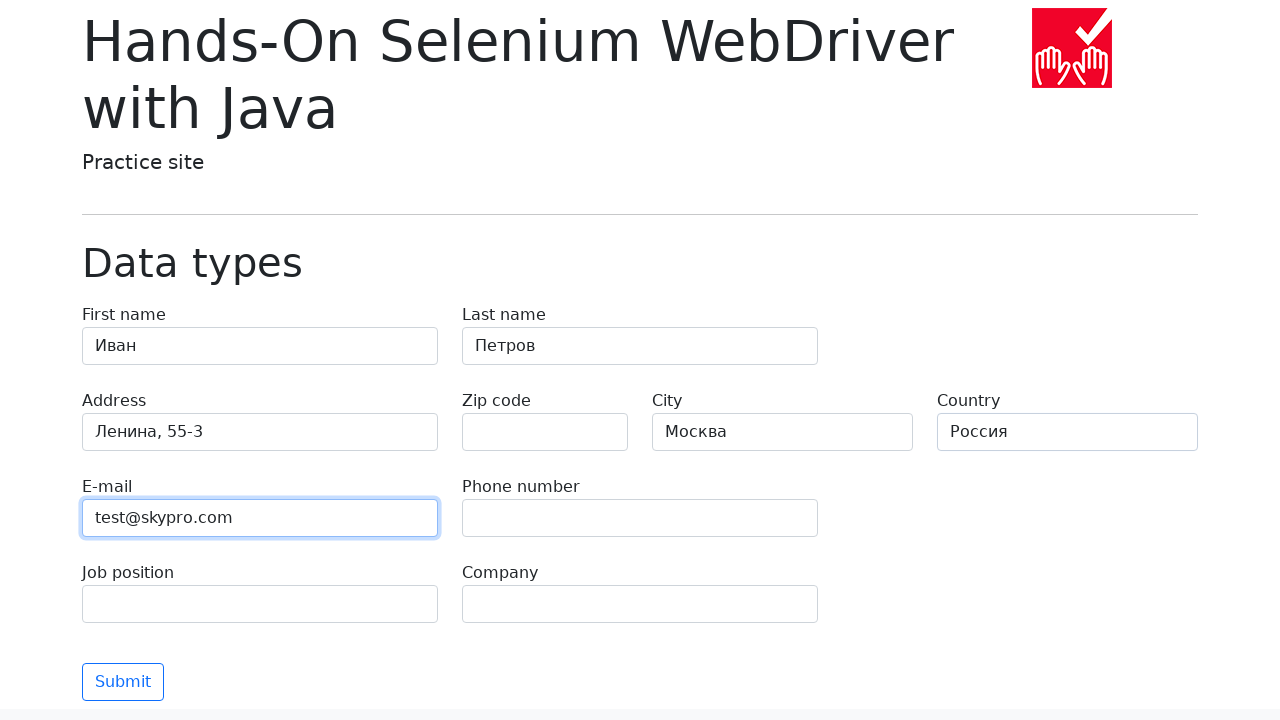

Filled phone field with '+7985899998787' on input[name='phone']
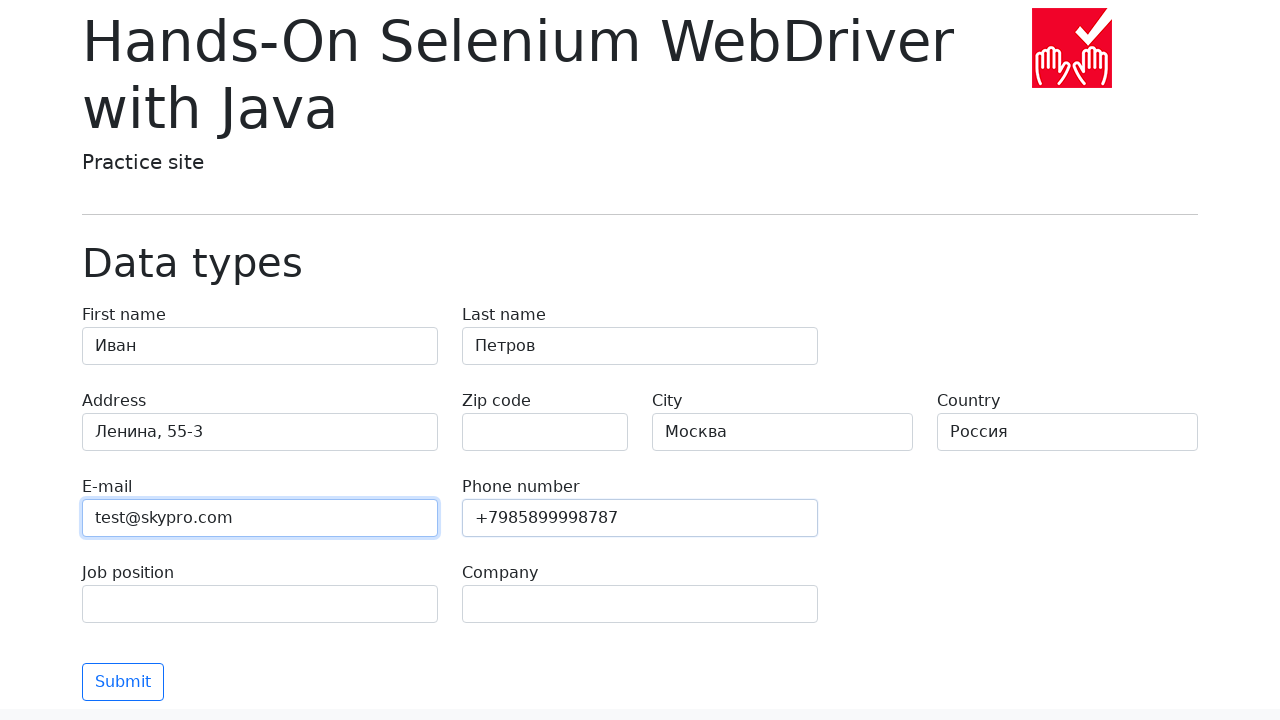

Filled job position field with 'QA' on input[name='job-position']
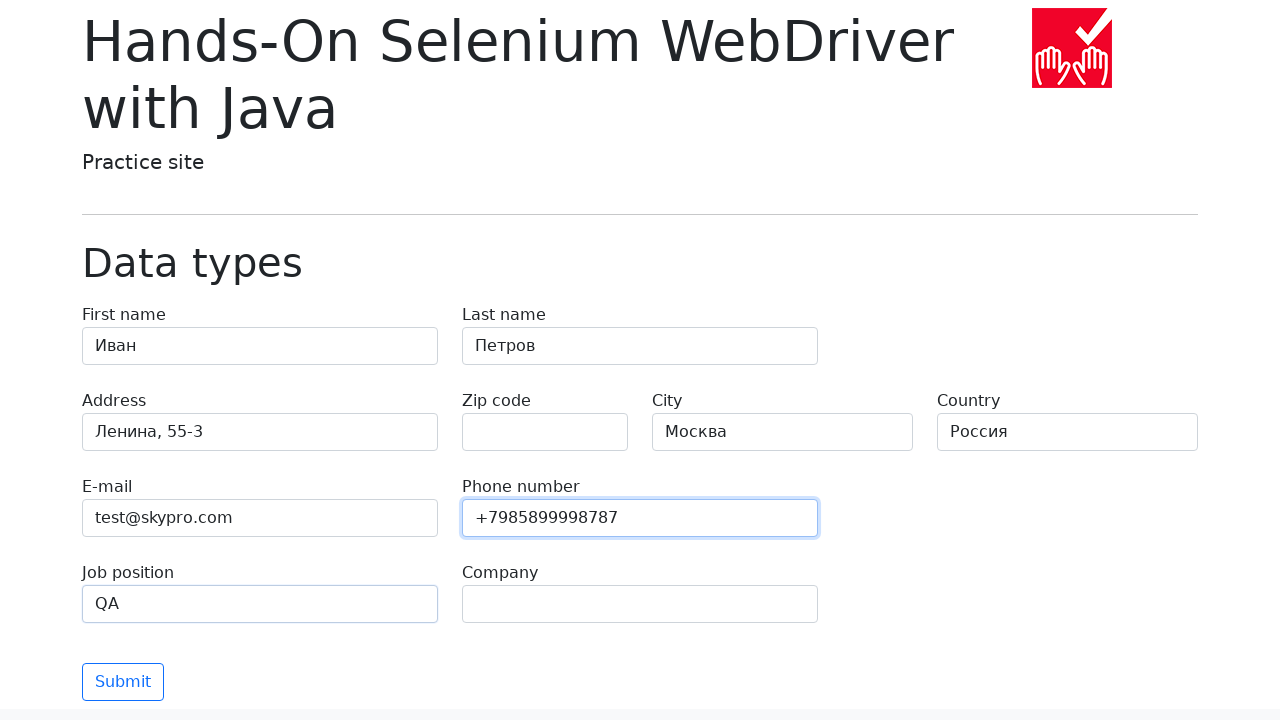

Filled company field with 'SkyPro' on input[name='company']
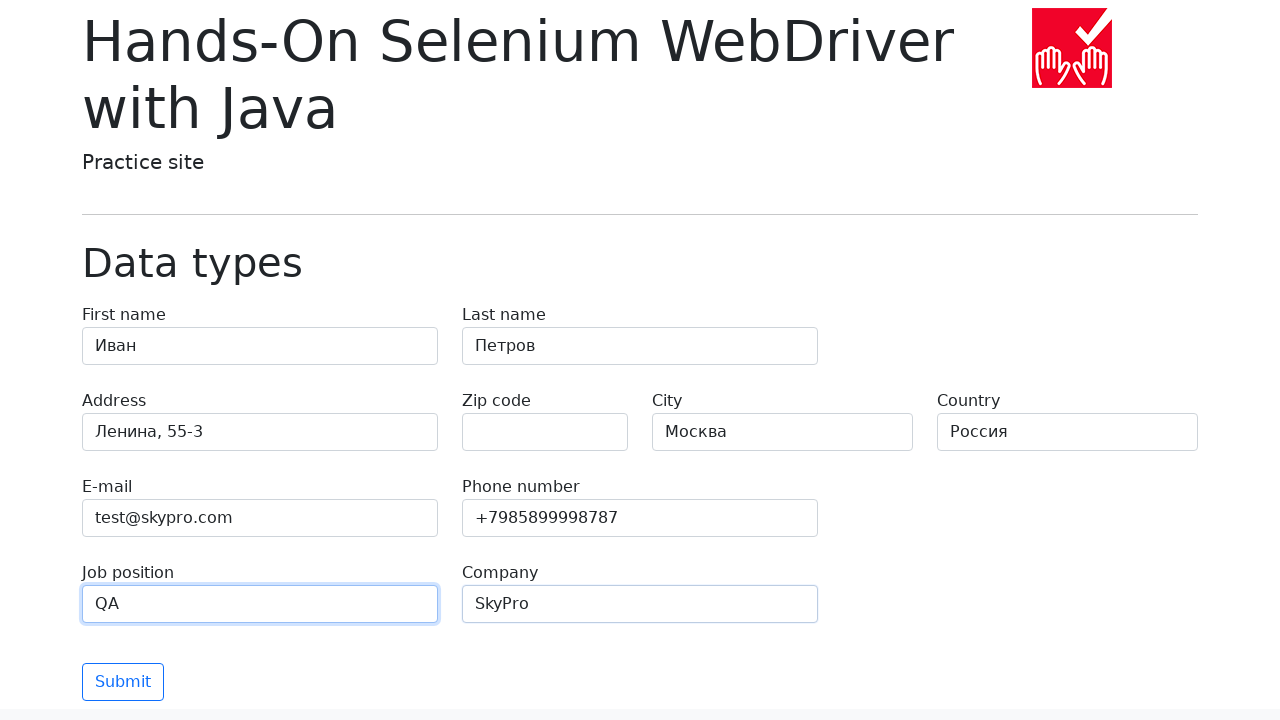

Clicked form submit button at (123, 682) on button.btn.btn-outline-primary.mt-3
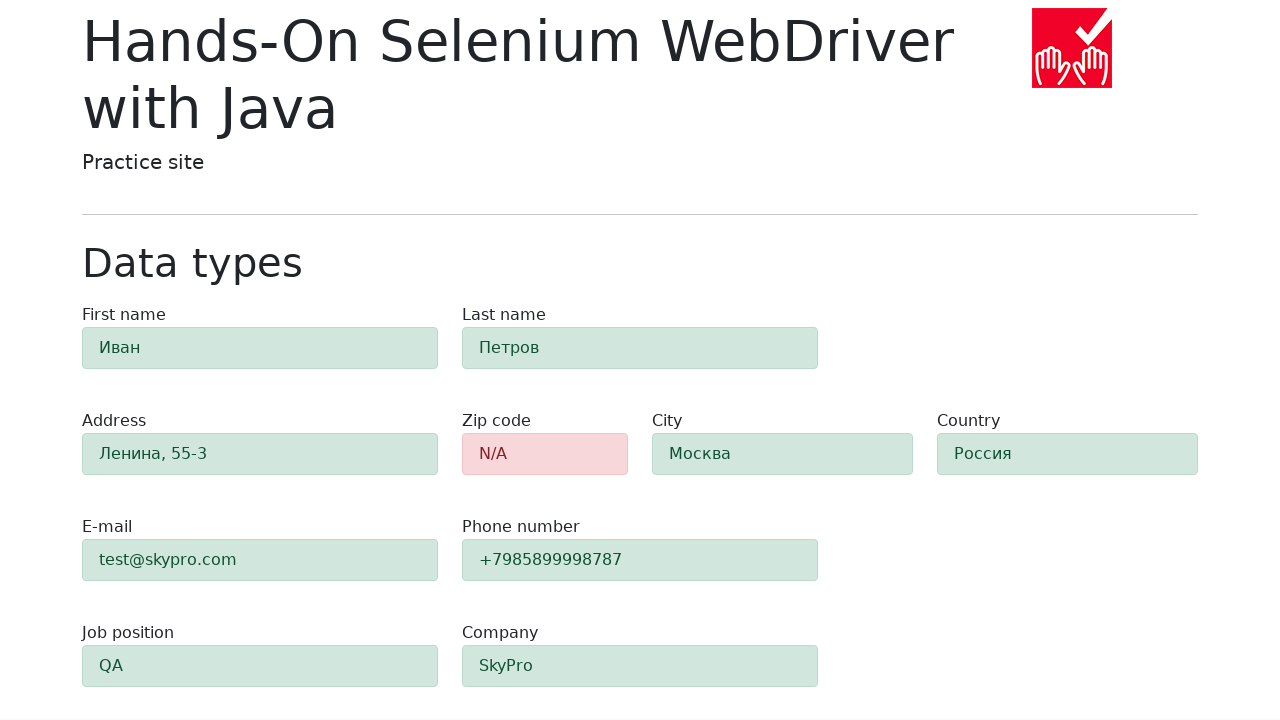

Form validation alerts appeared
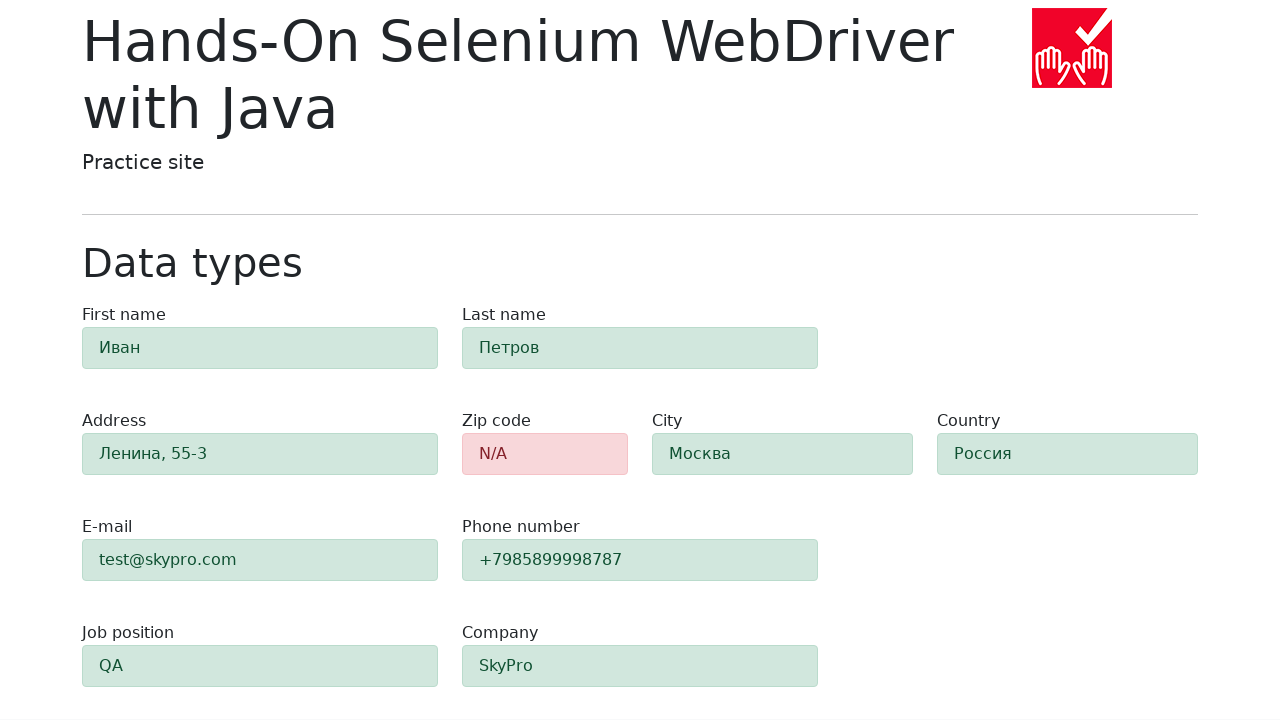

Retrieved background color of danger alert for empty zip code
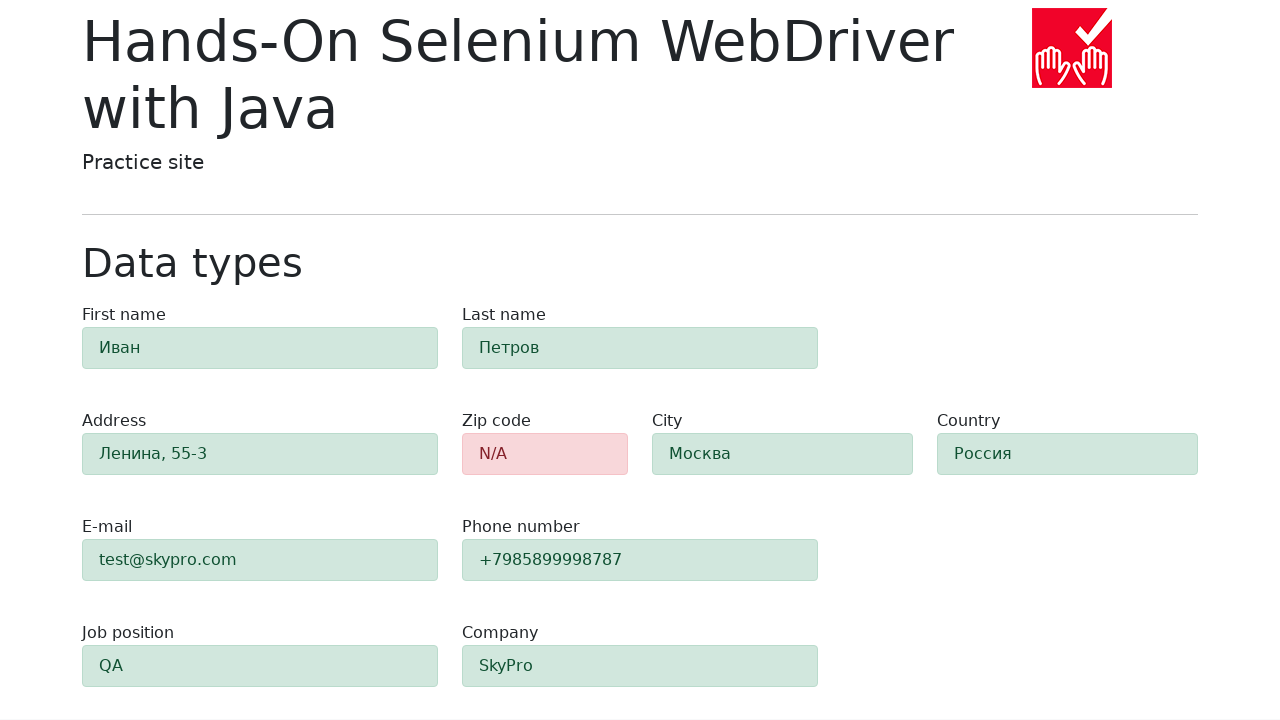

Verified danger alert has correct background color rgb(248, 215, 218)
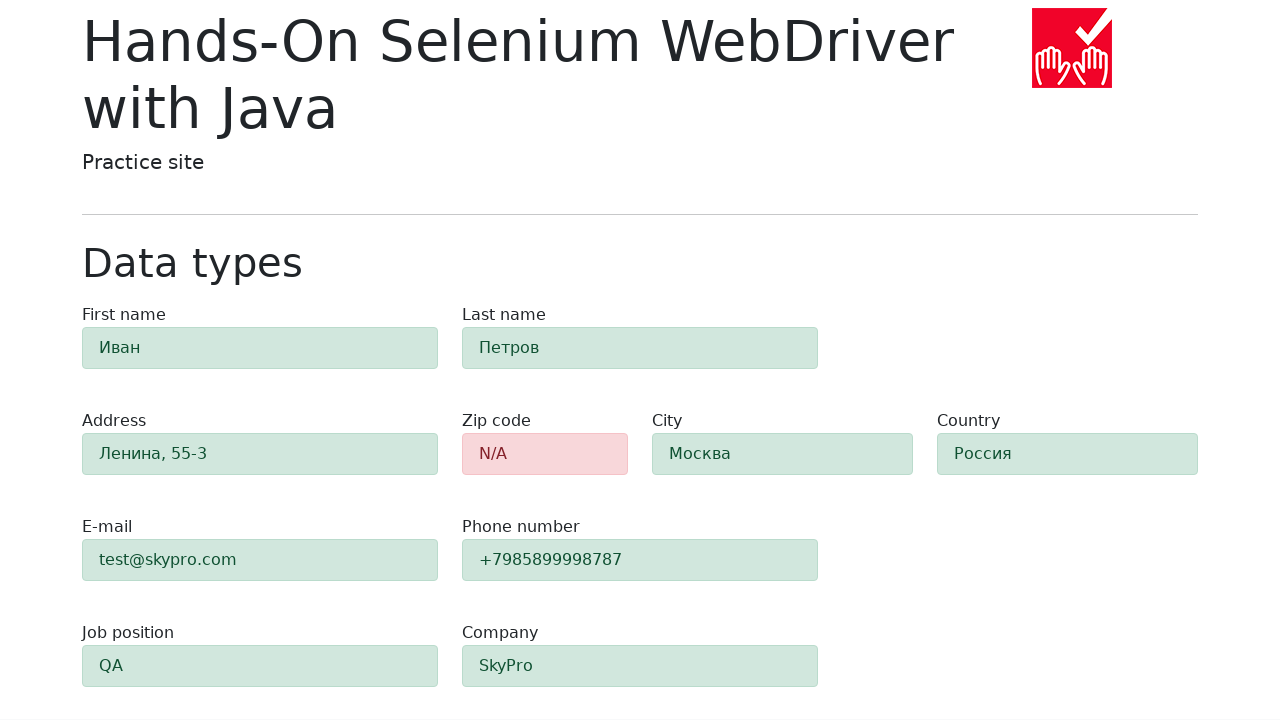

Located success alert elements on form
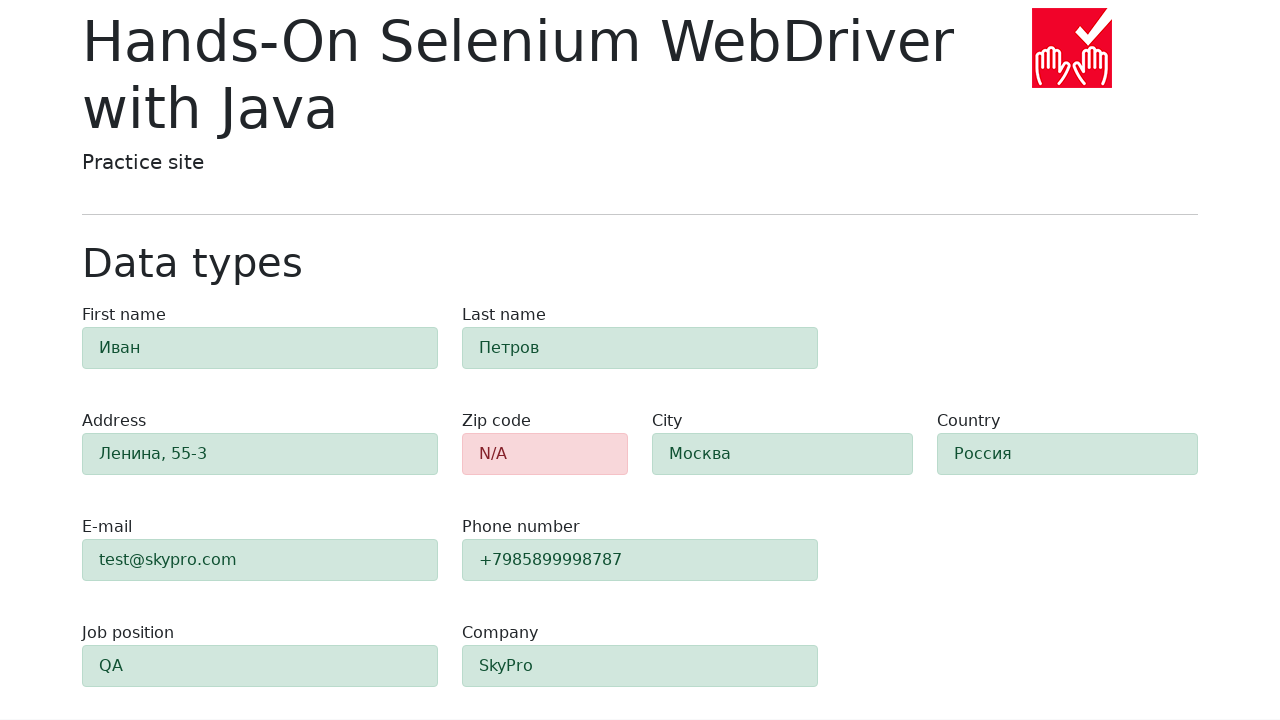

Retrieved background color of first success alert
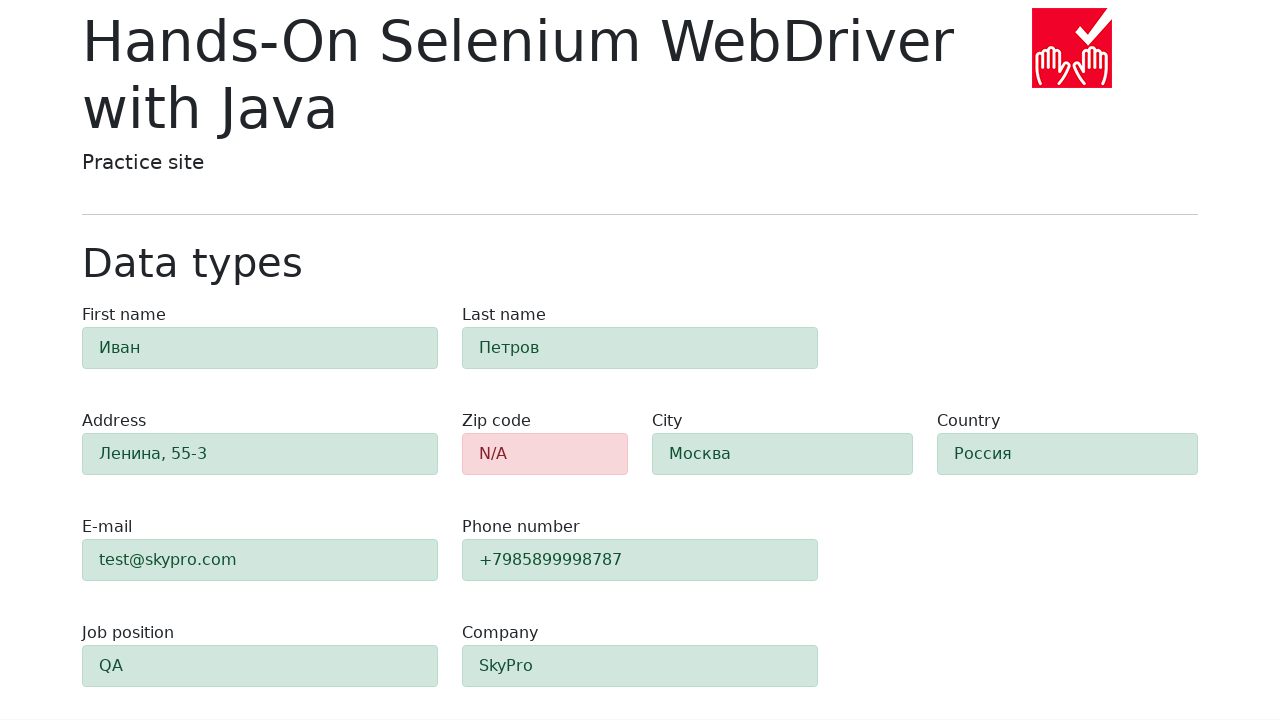

Verified success alert has correct background color rgb(209, 231, 221)
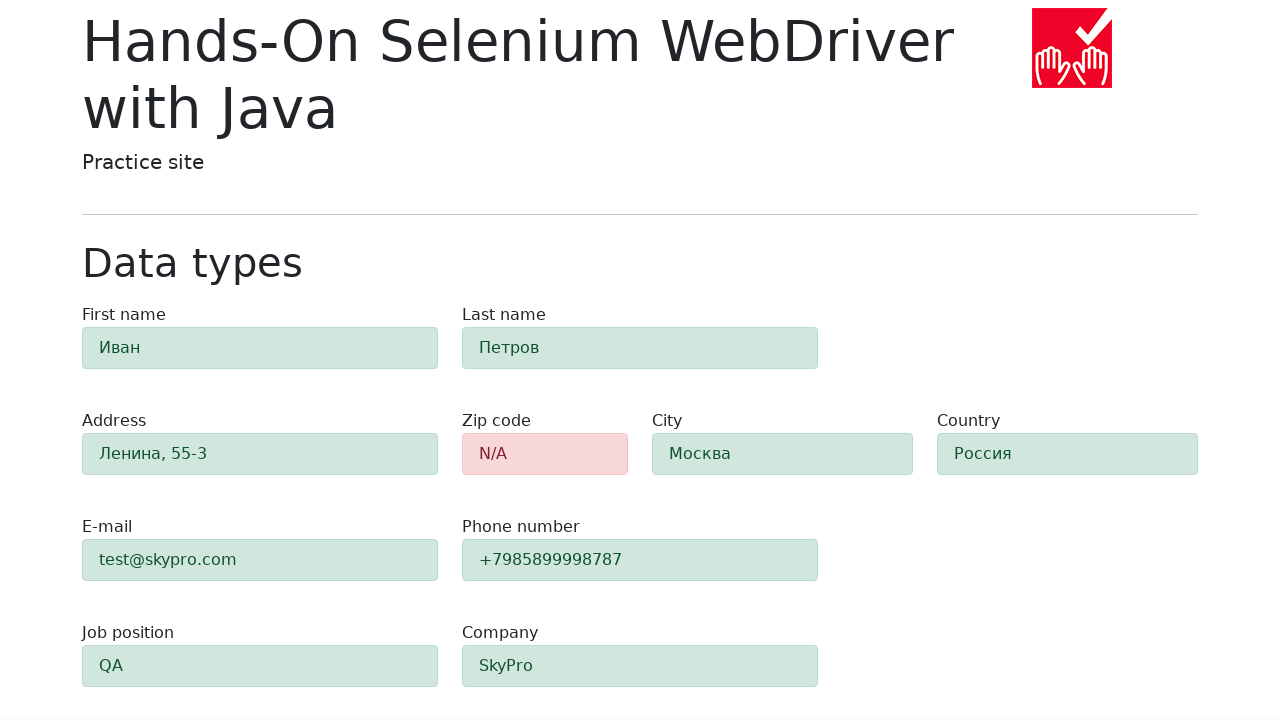

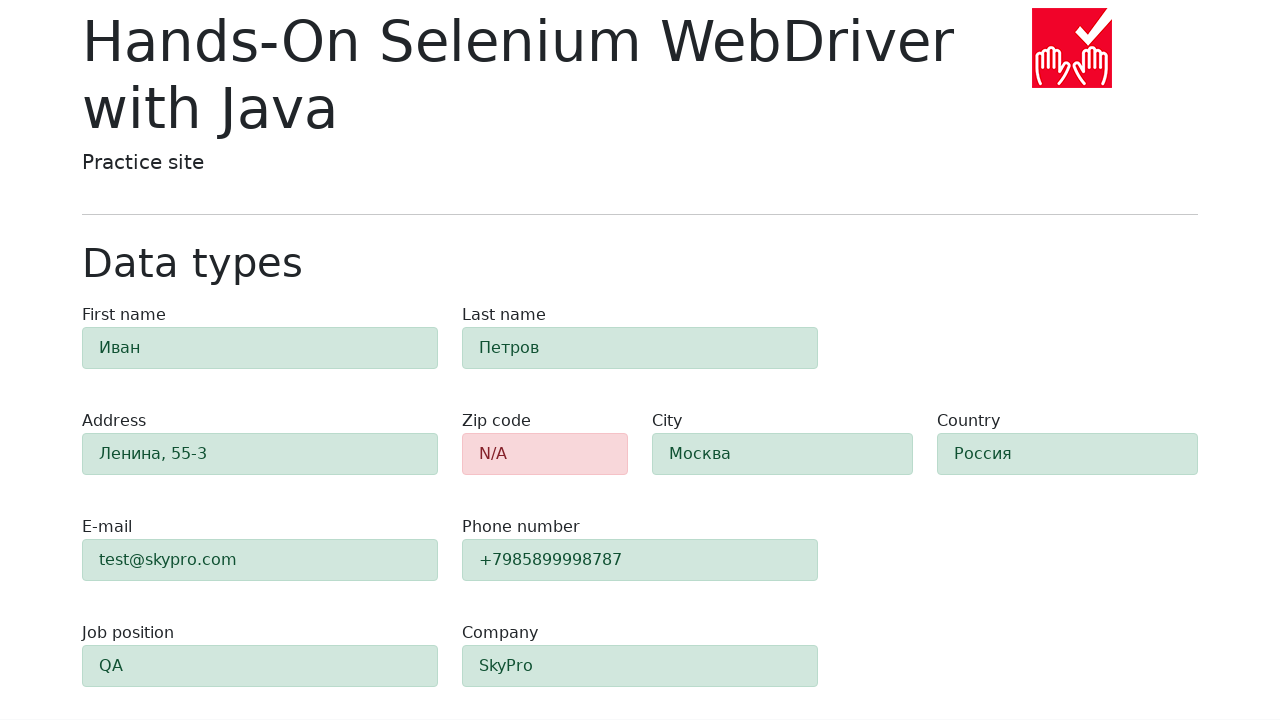